Navigates to W3Schools HTML tables tutorial page and verifies the presence and structure of the example HTML table with customer data, checking that rows and columns exist.

Starting URL: https://www.w3schools.com/html/html_tables.asp

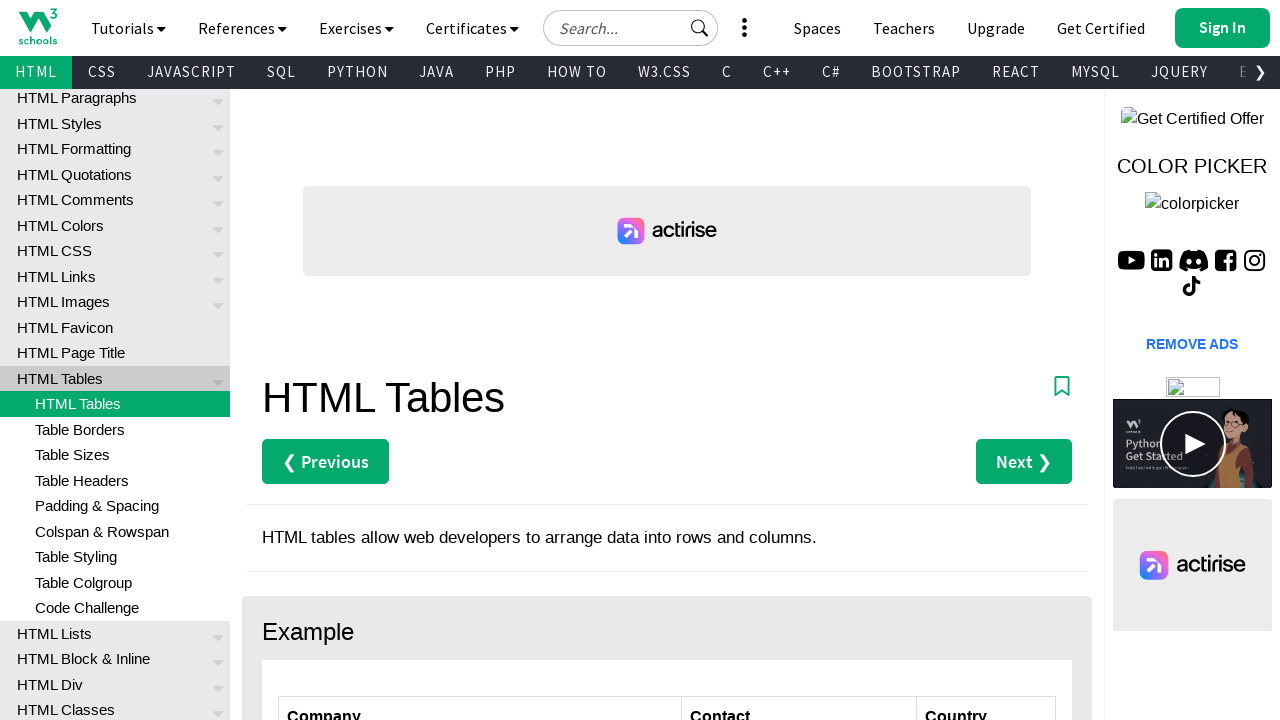

Waited for customers table to be visible
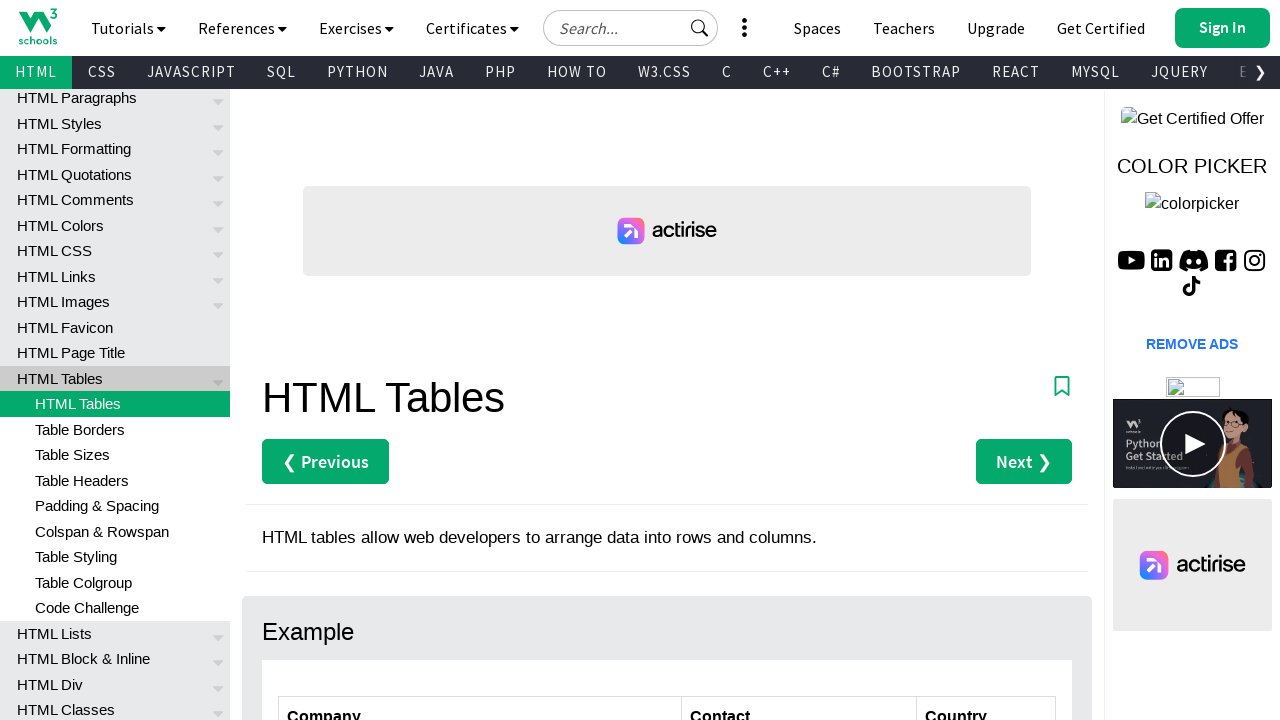

Verified table header row exists
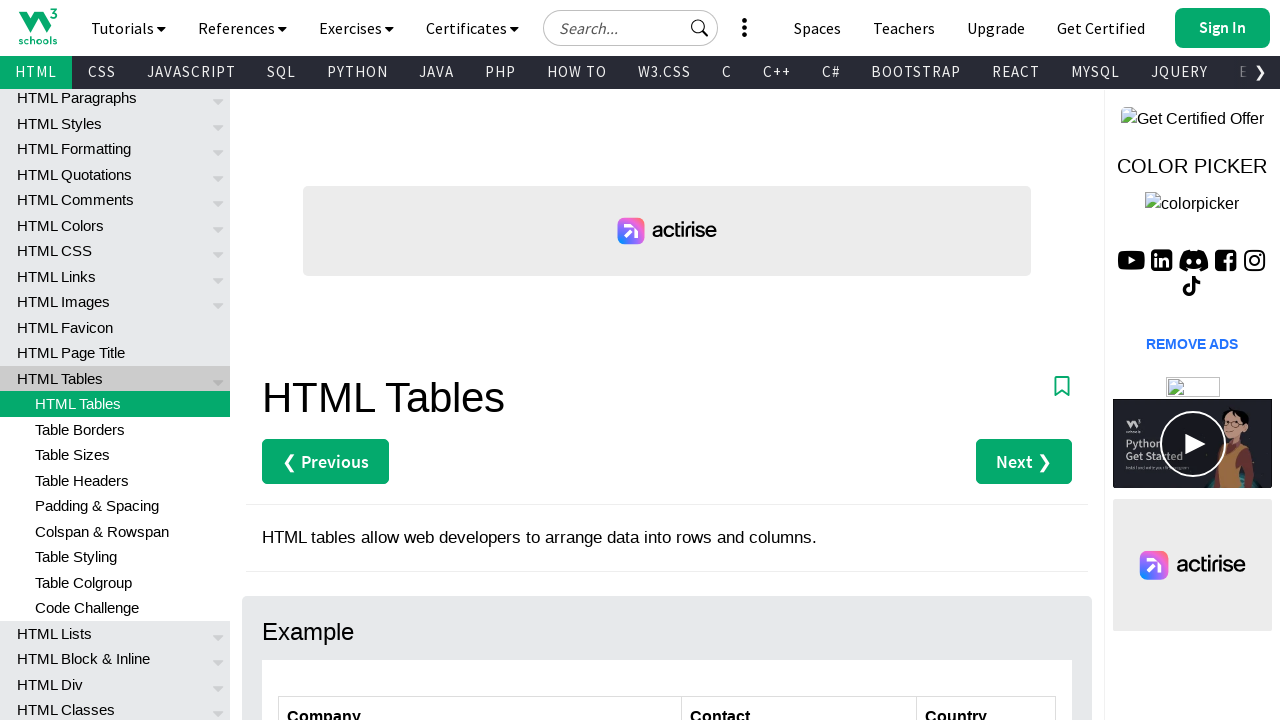

Verified table has at least one data row
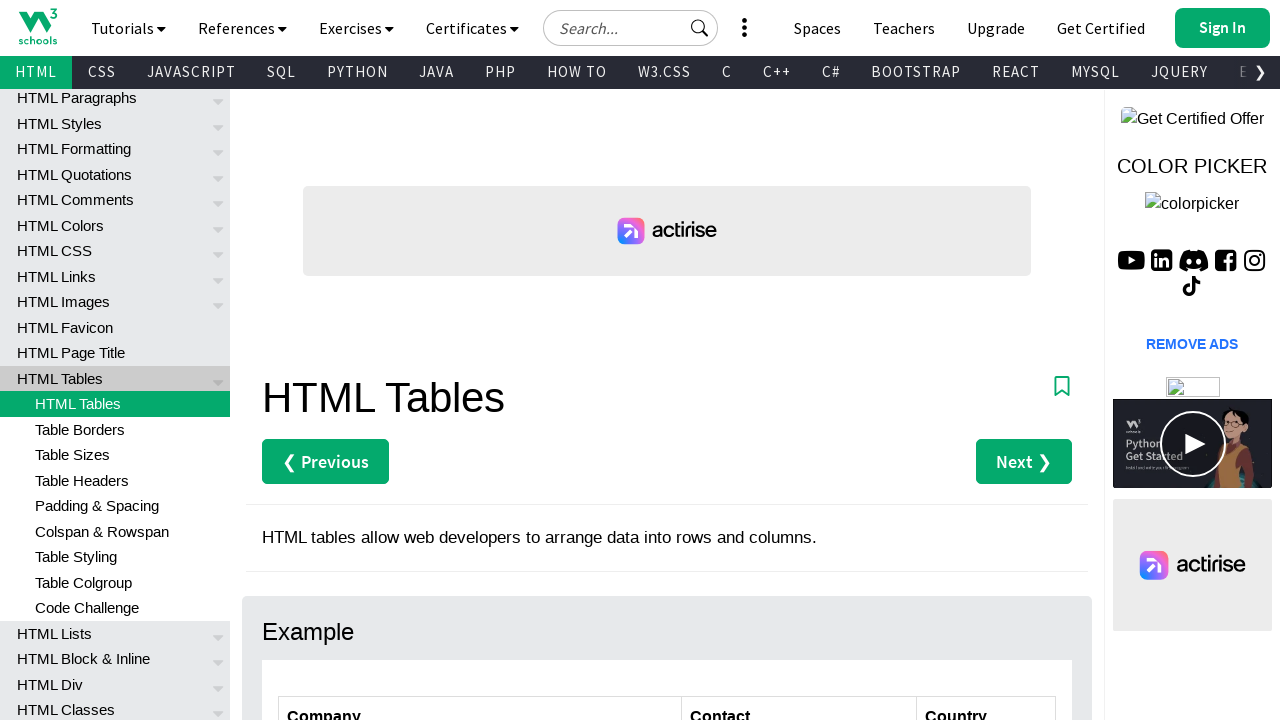

Counted 3 header columns in the table
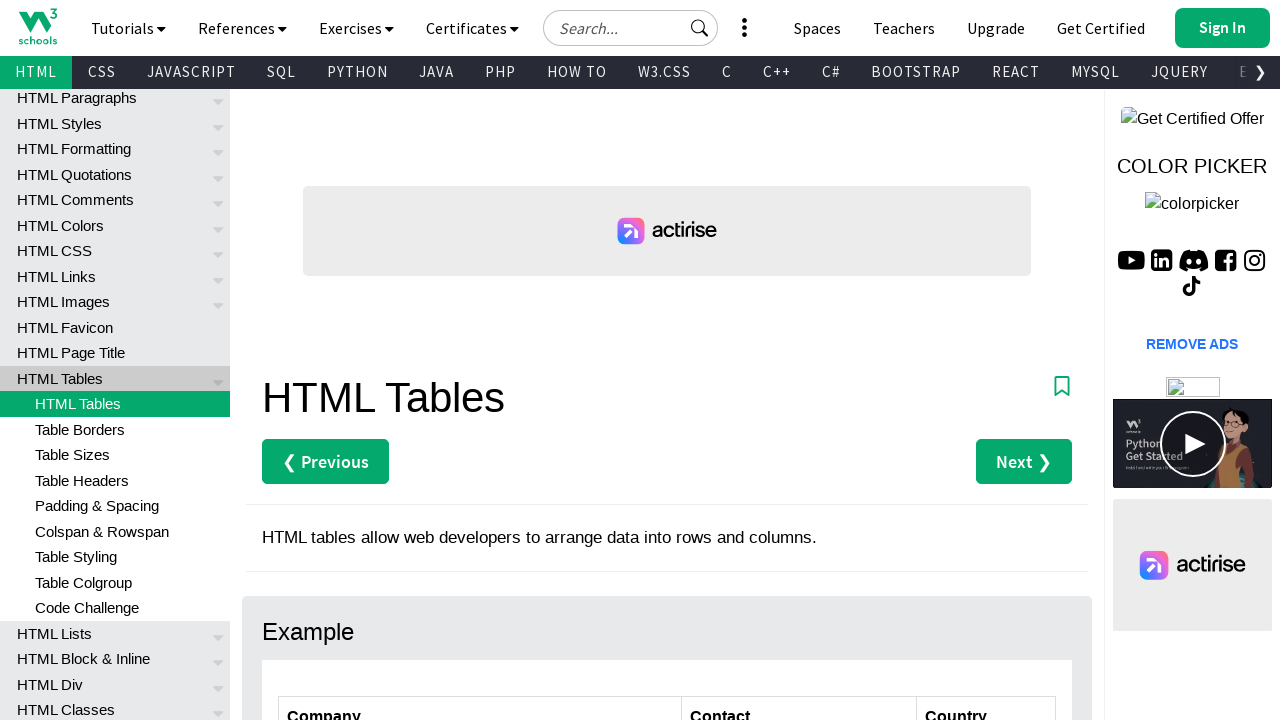

Counted 7 total rows in the table
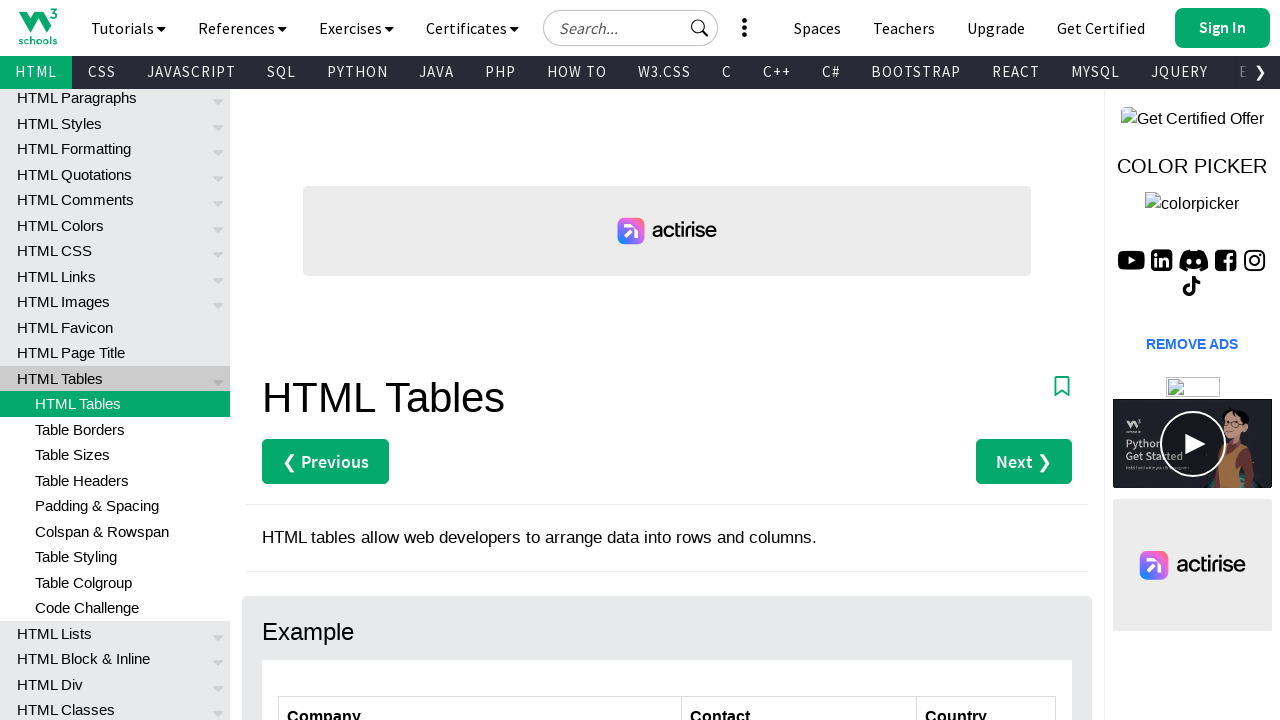

Clicked first header cell to verify table interactivity at (480, 700) on xpath=//table[@id='customers']/tbody/tr[1]/th[1]
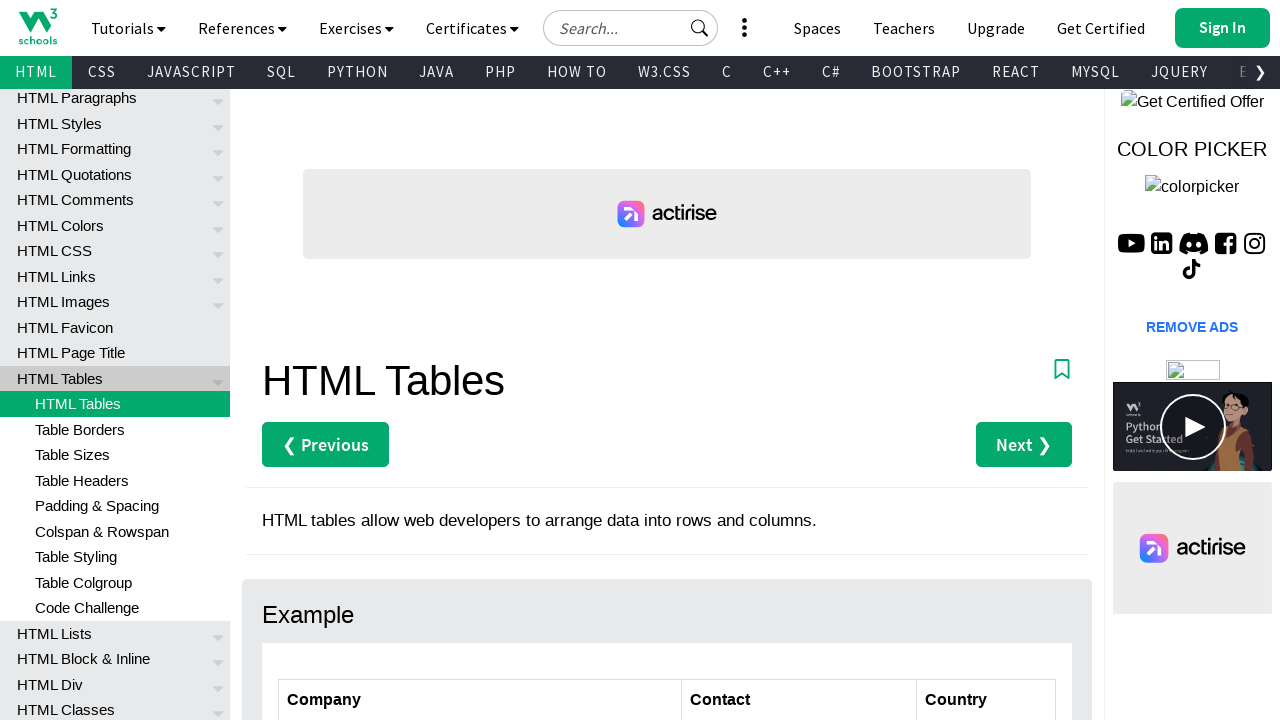

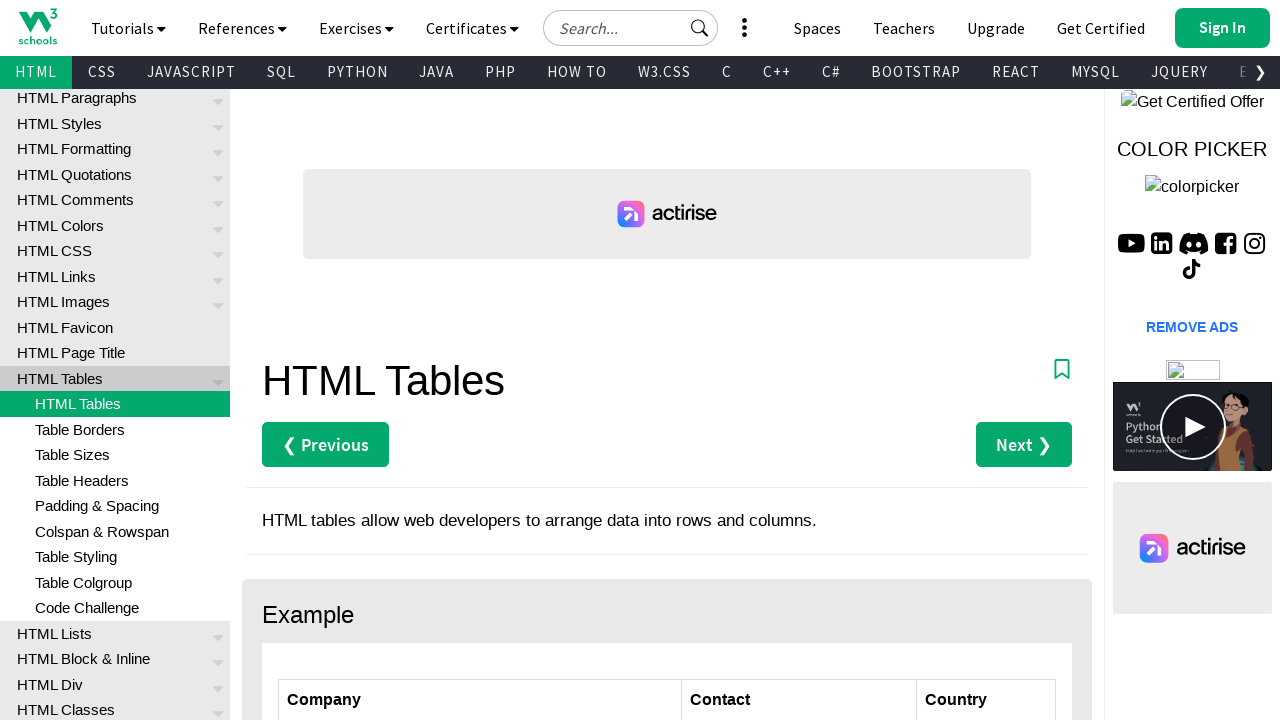